Tests checkbox functionality by checking and unchecking two checkboxes, verifying their states change correctly after each interaction.

Starting URL: https://the-internet.herokuapp.com/checkboxes

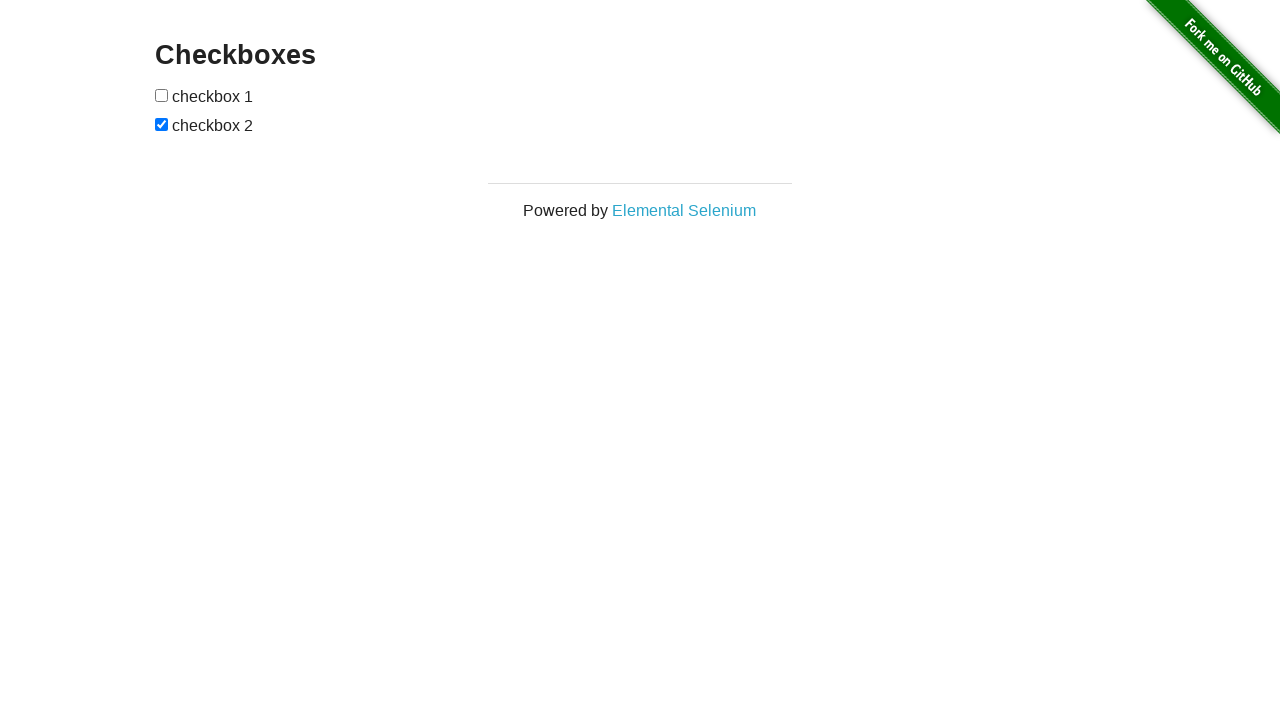

Located checkbox1
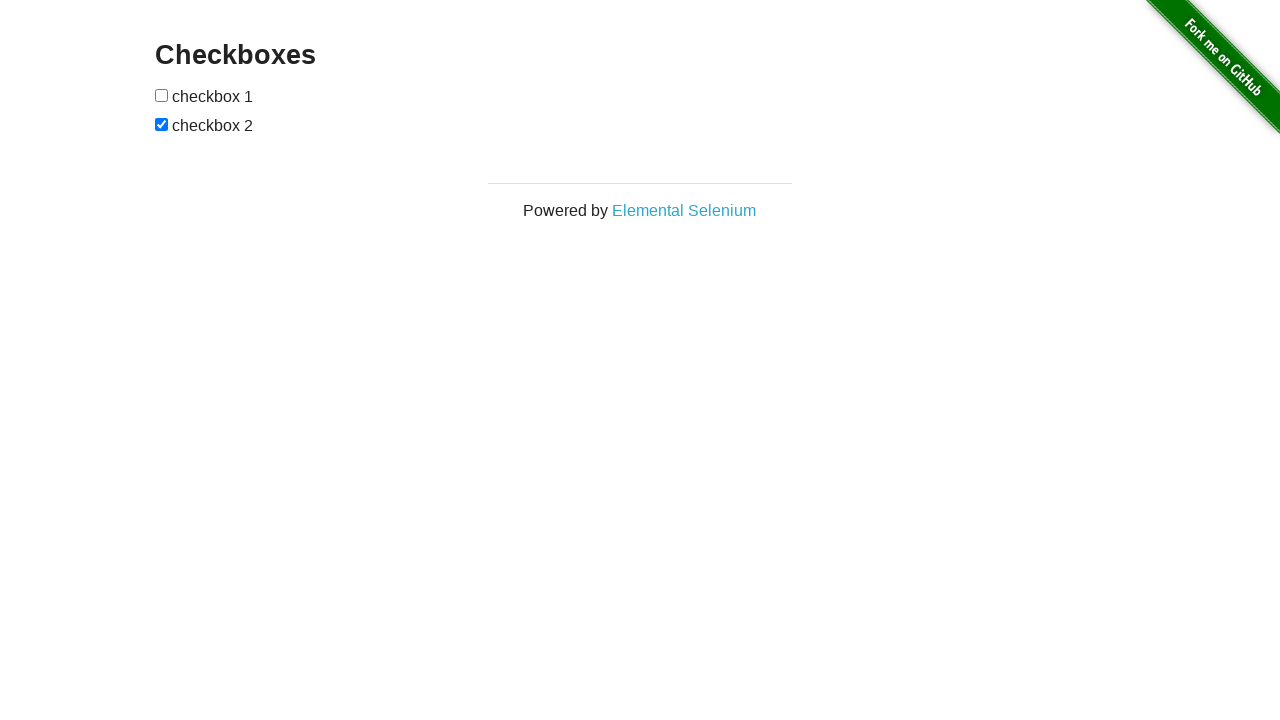

Clicked checkbox1 to check it at (162, 95) on input[type=checkbox]:nth-child(1)
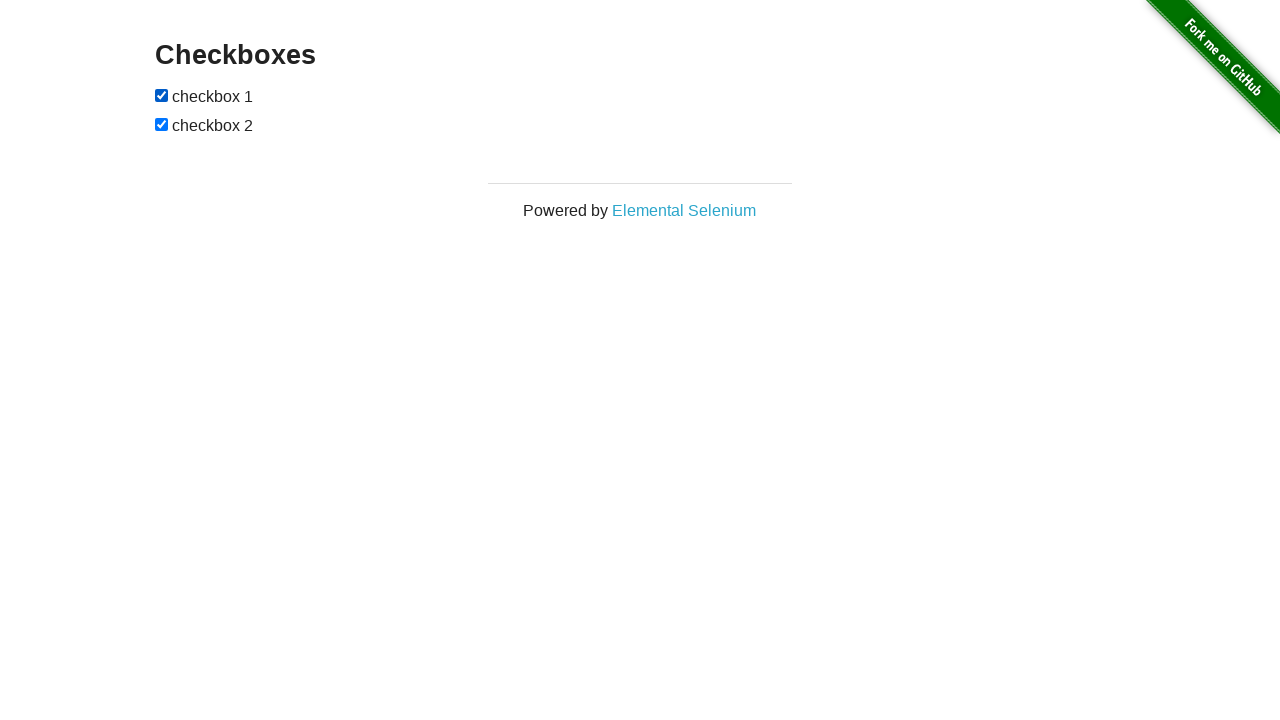

Verified checkbox1 is checked
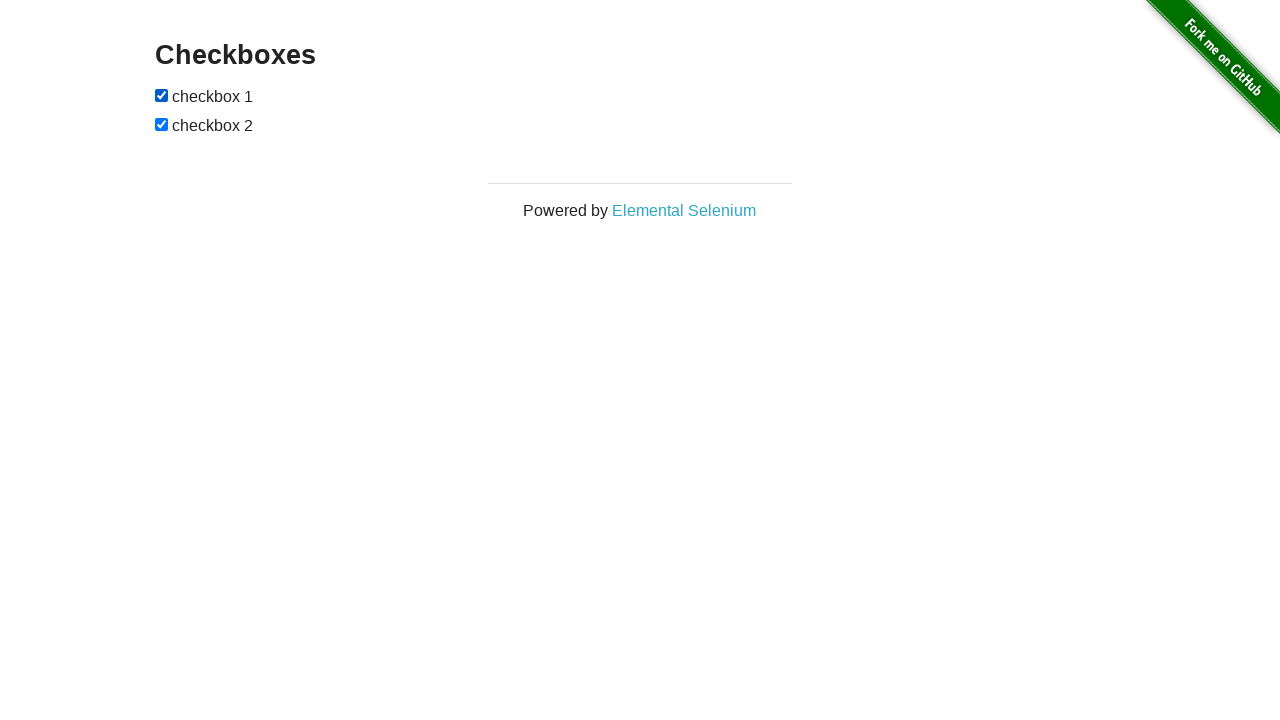

Located checkbox2
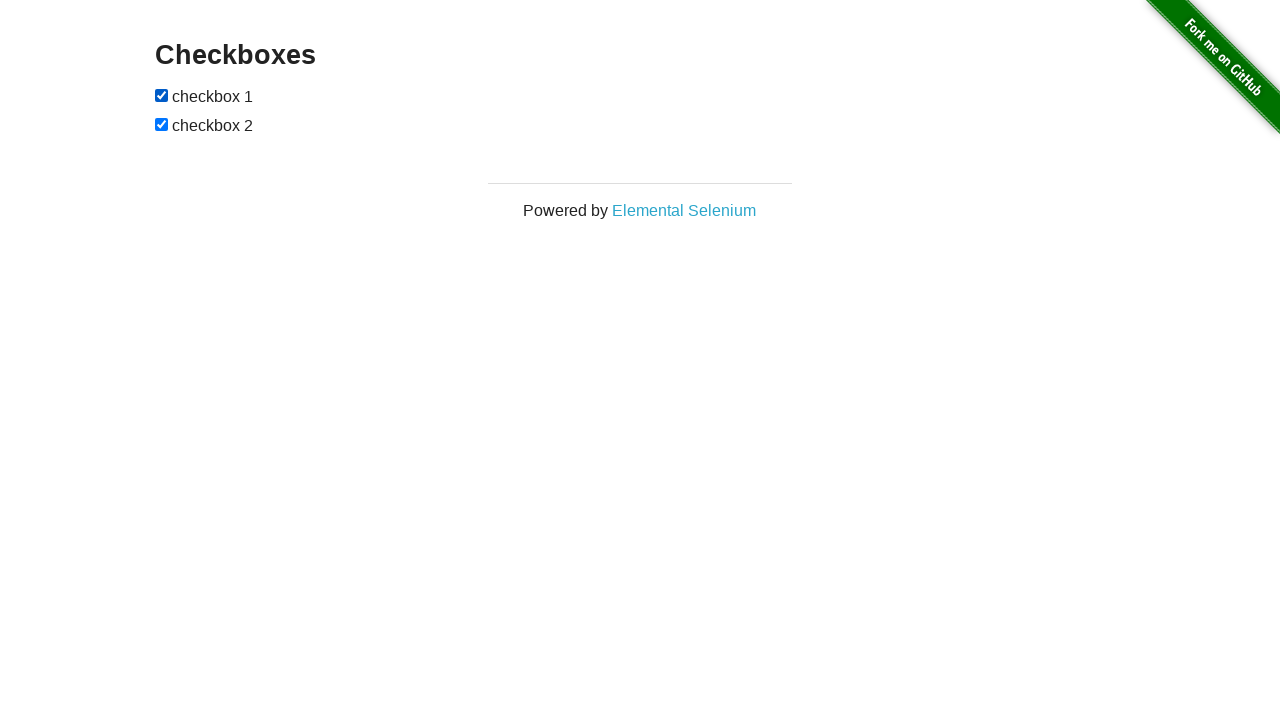

Verified checkbox2 is checked
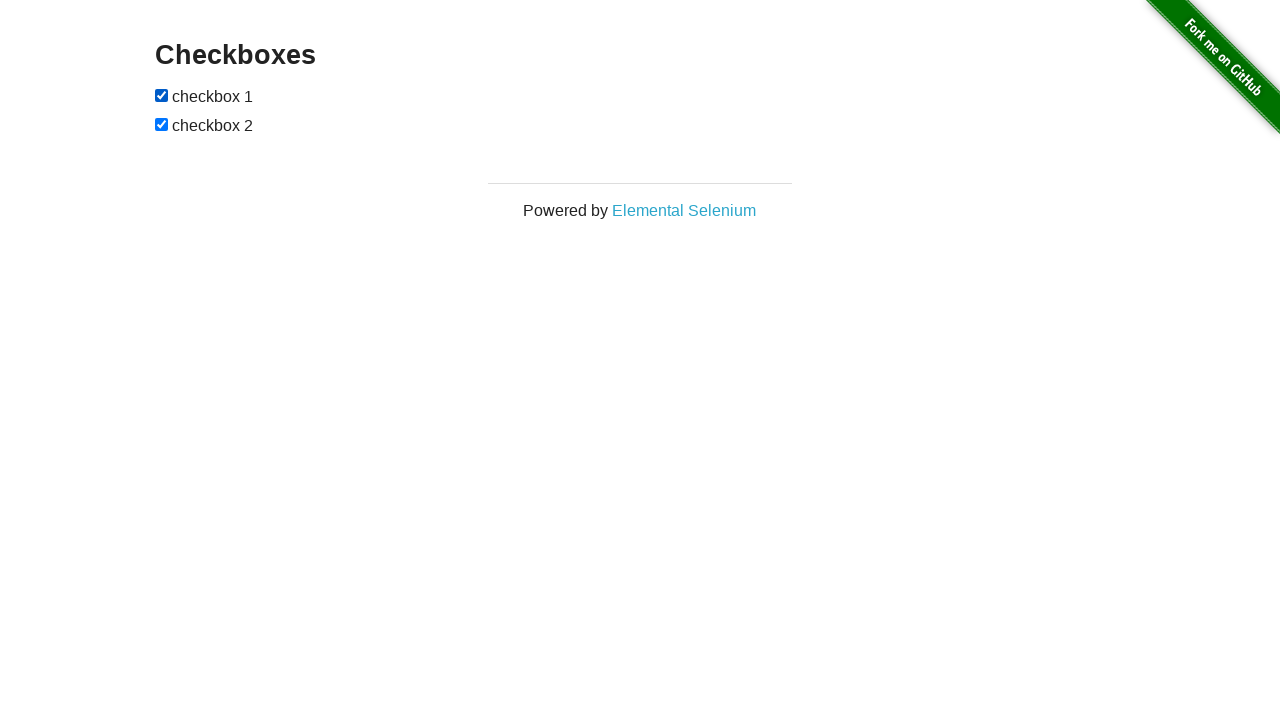

Clicked checkbox1 to uncheck it at (162, 95) on input[type=checkbox]:nth-child(1)
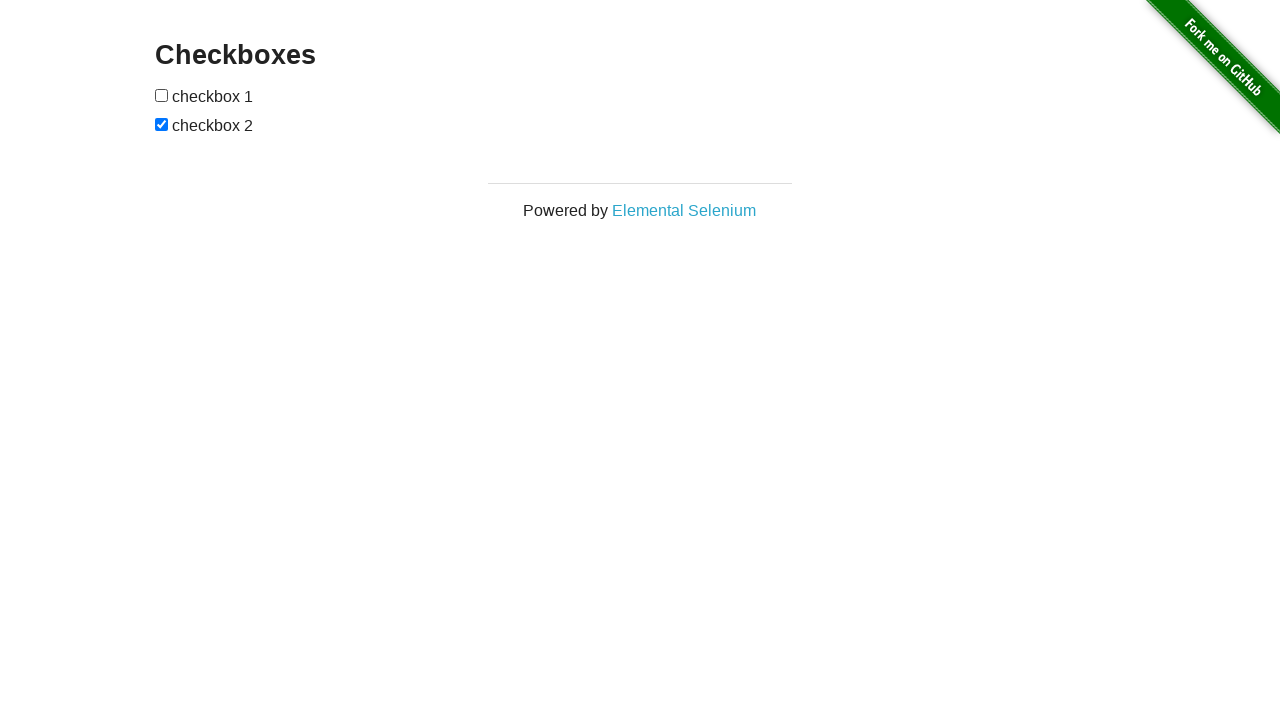

Verified checkbox1 is unchecked
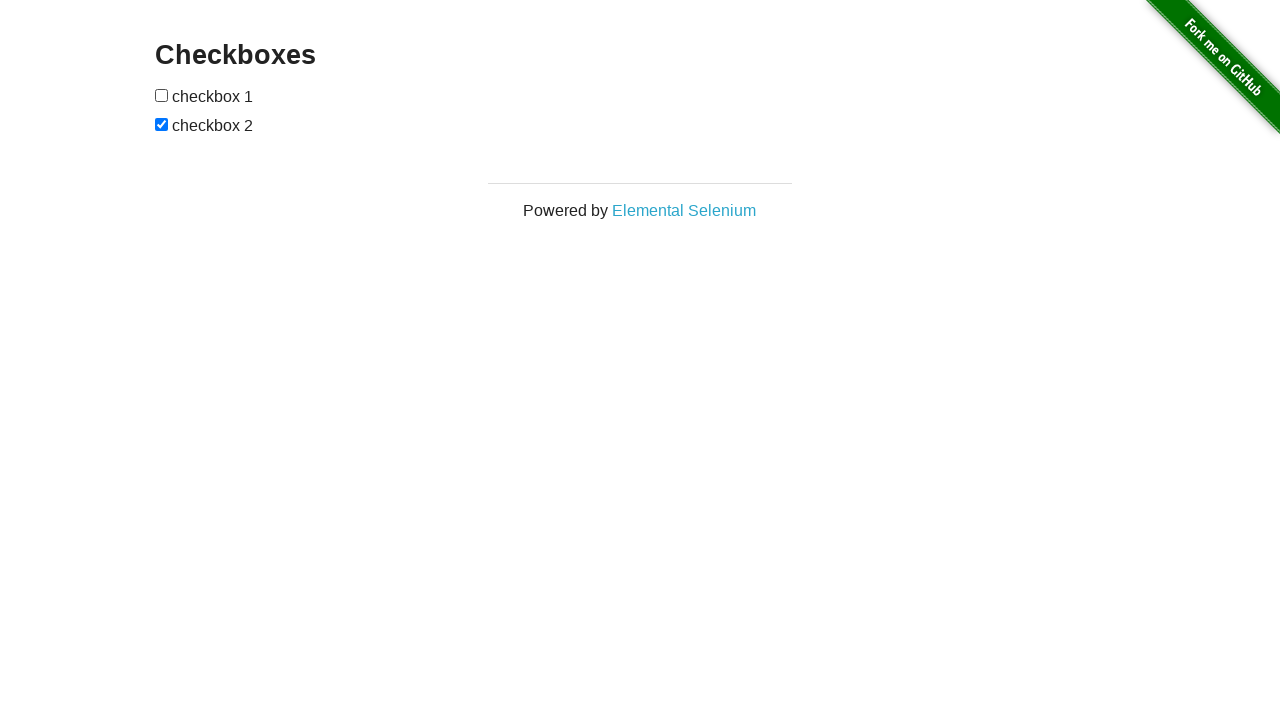

Clicked checkbox2 to uncheck it at (162, 124) on xpath=//form[@id='checkboxes']/input[2]
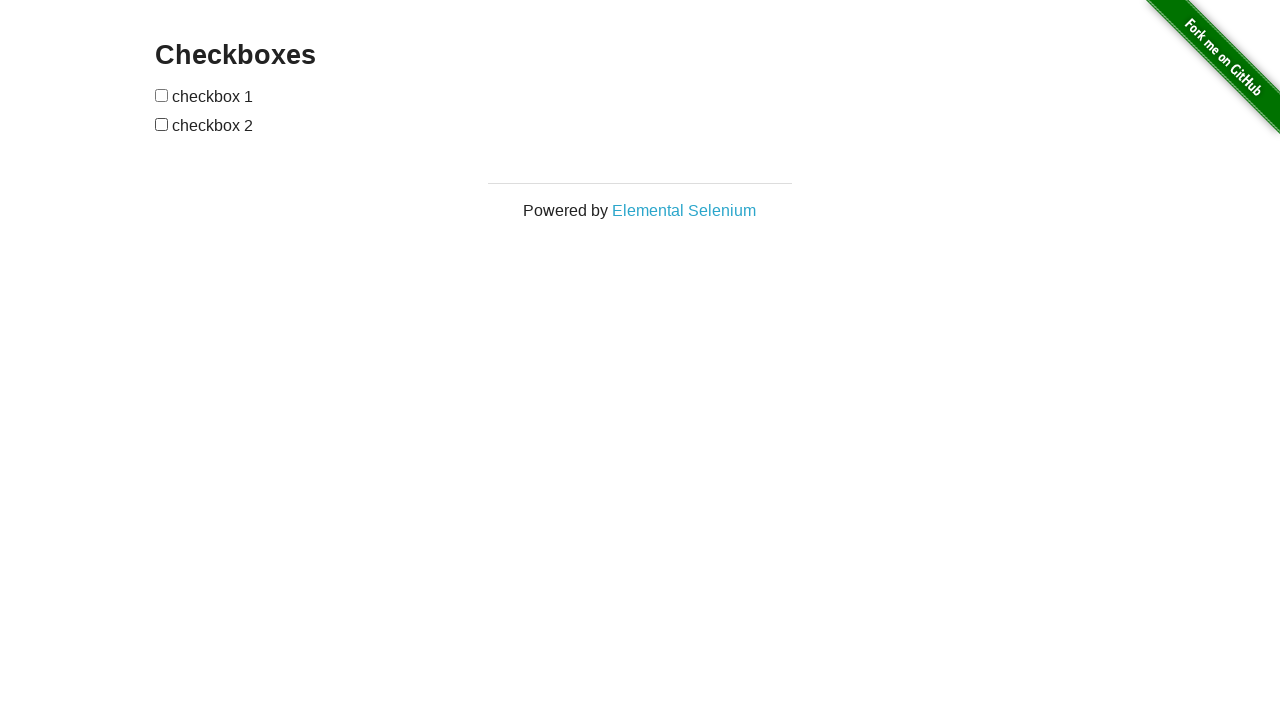

Verified checkbox2 is unchecked
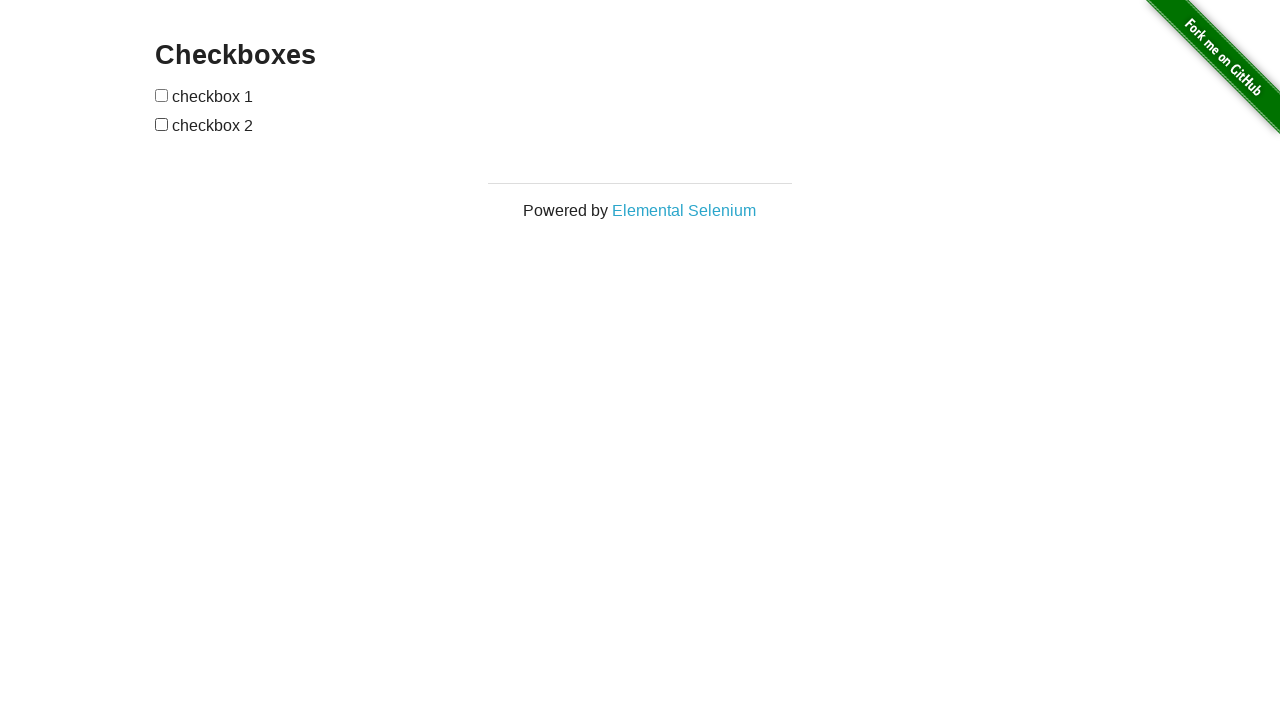

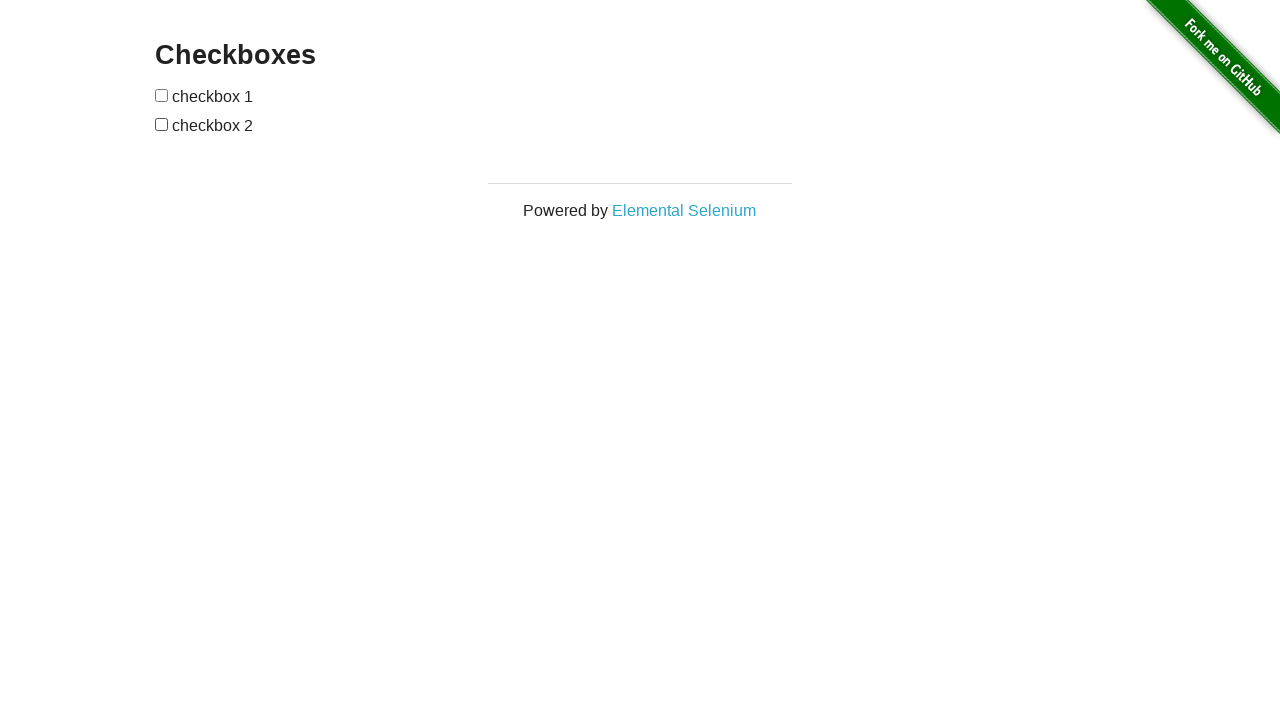